Tests A/B test opt-out by visiting the page, adding an opt-out cookie, refreshing, and verifying the heading changes to indicate no A/B test is active.

Starting URL: http://the-internet.herokuapp.com/abtest

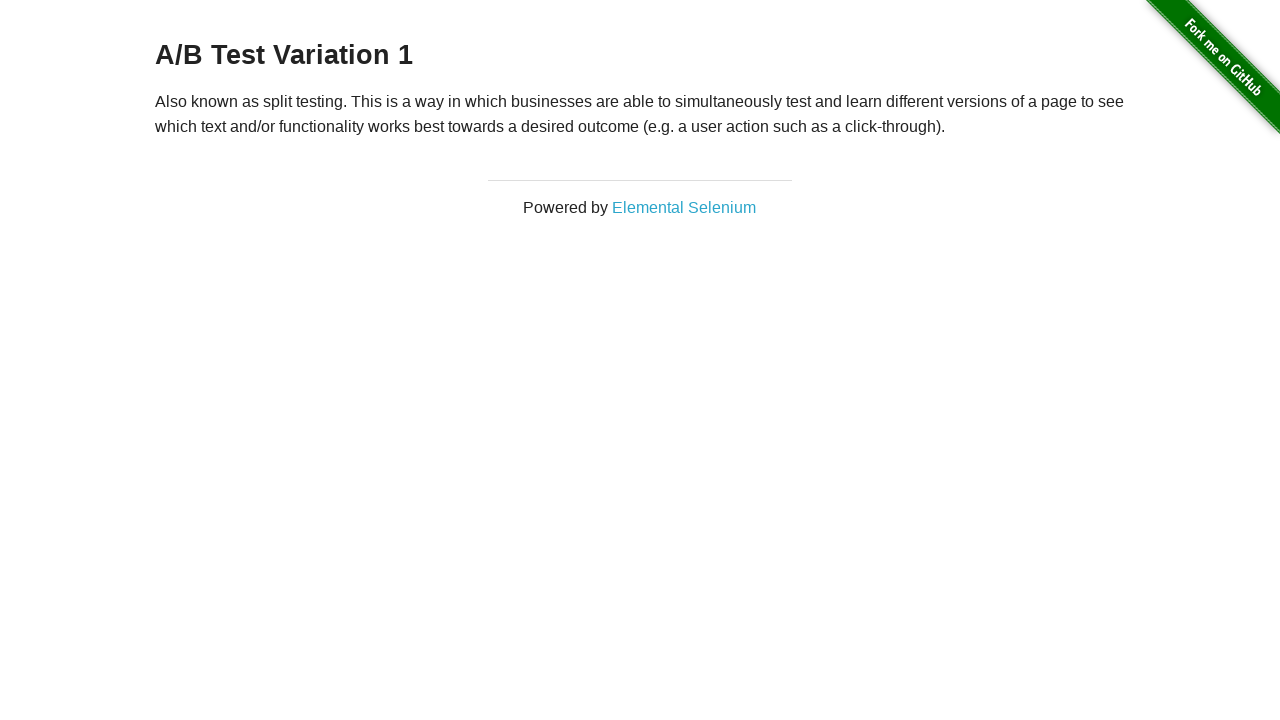

Waited for h3 heading to load
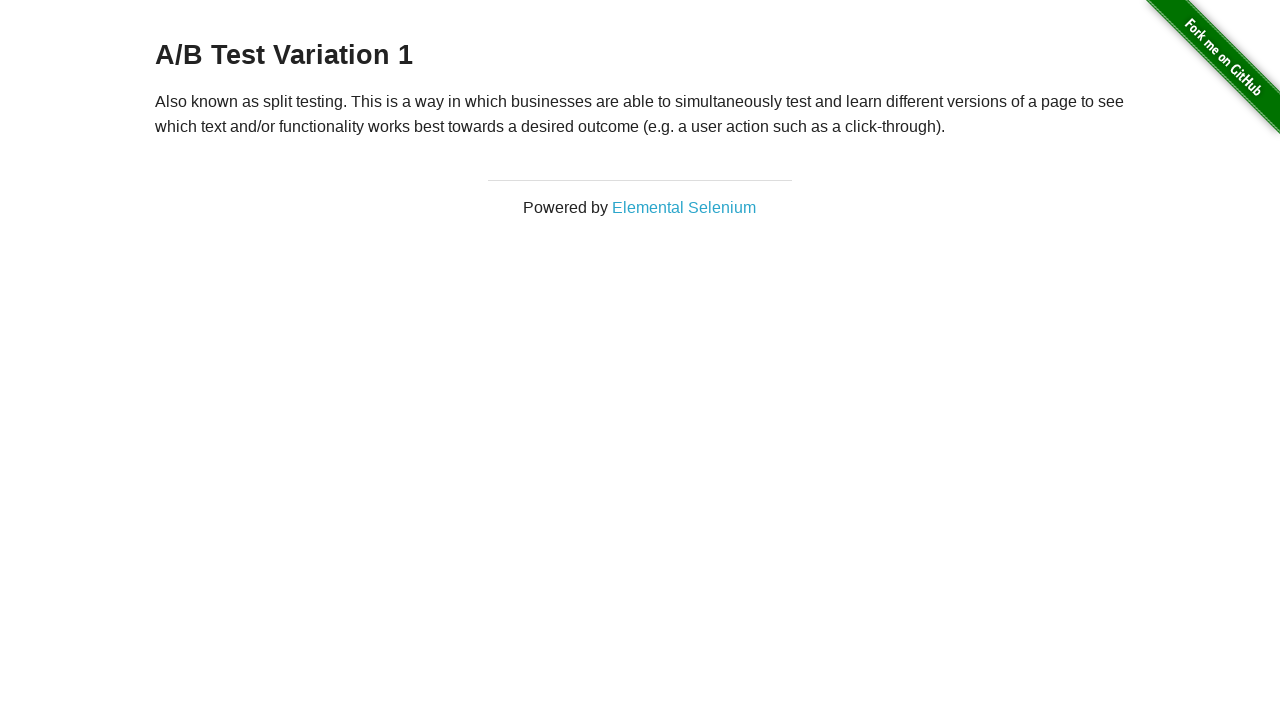

Retrieved initial heading text content
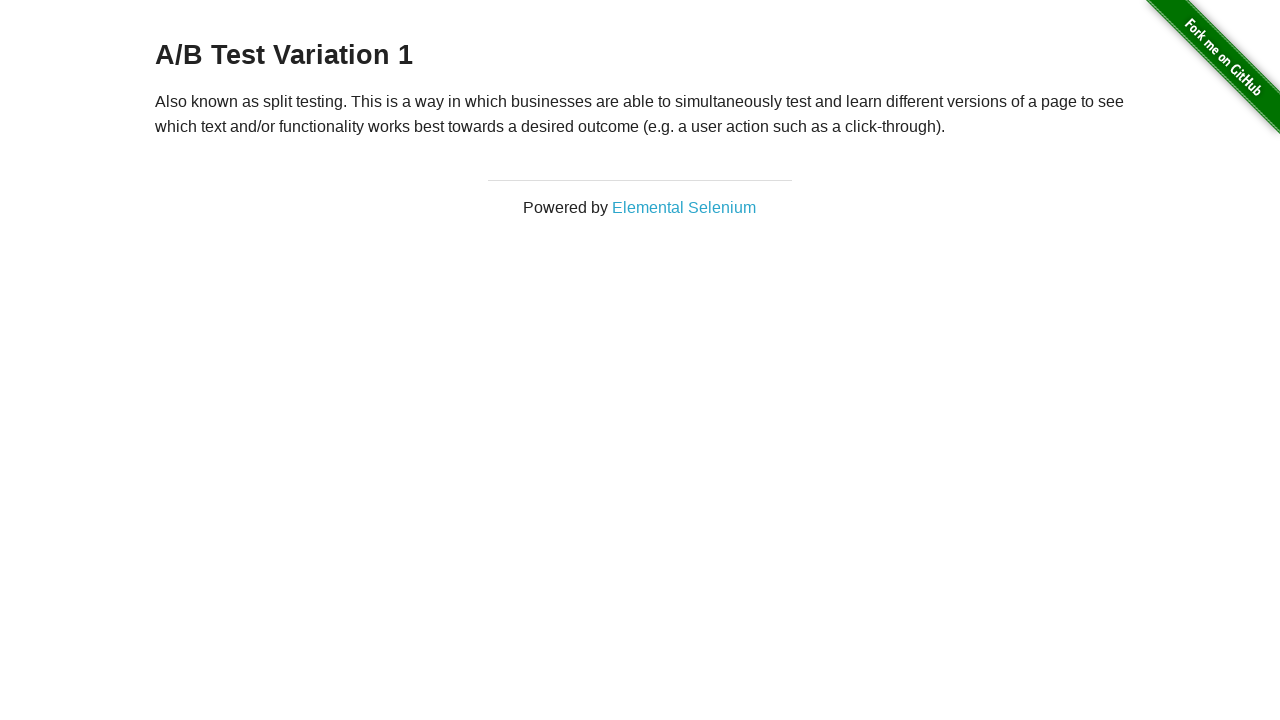

Verified initial heading starts with 'A/B Test'
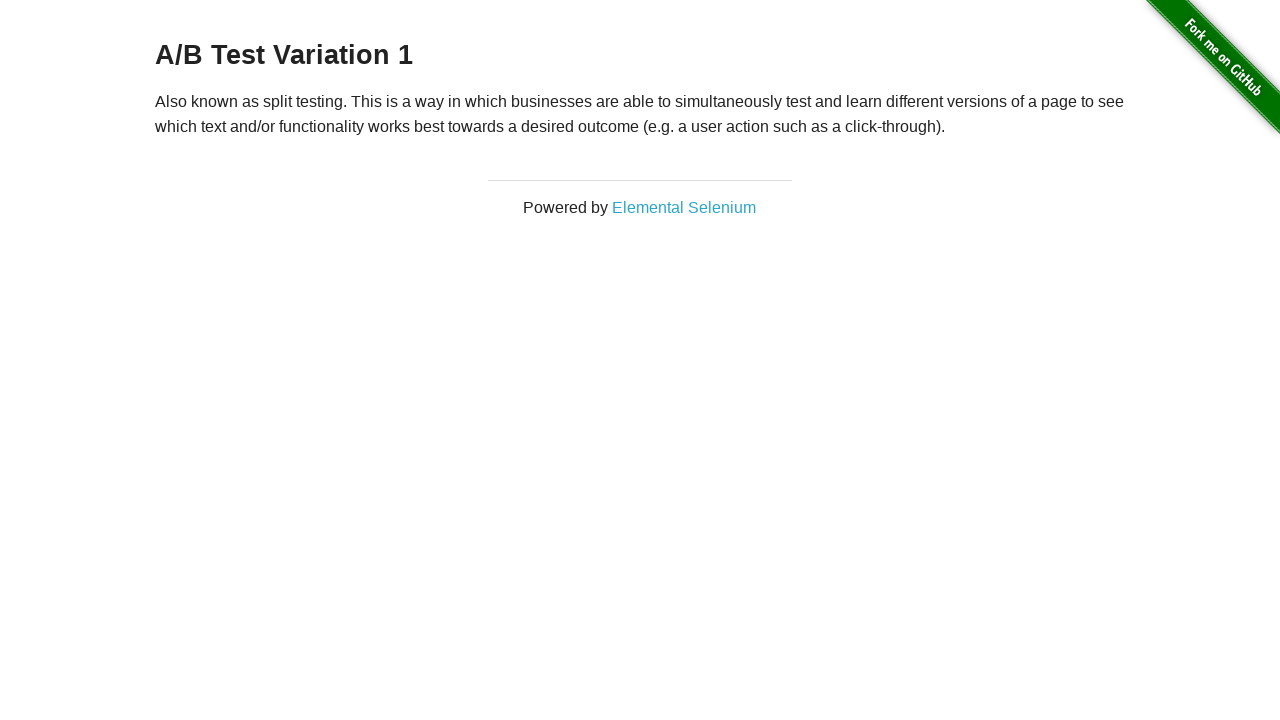

Added optimizelyOptOut cookie with value 'true'
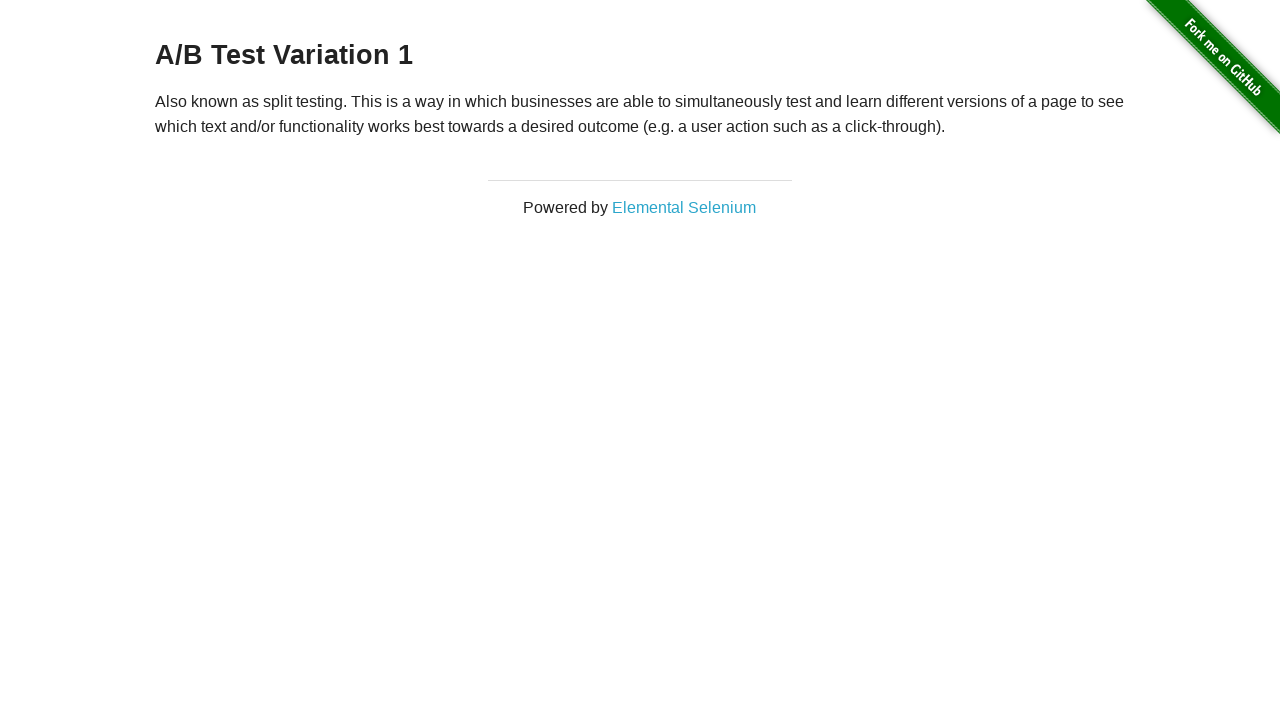

Reloaded the page to apply opt-out cookie
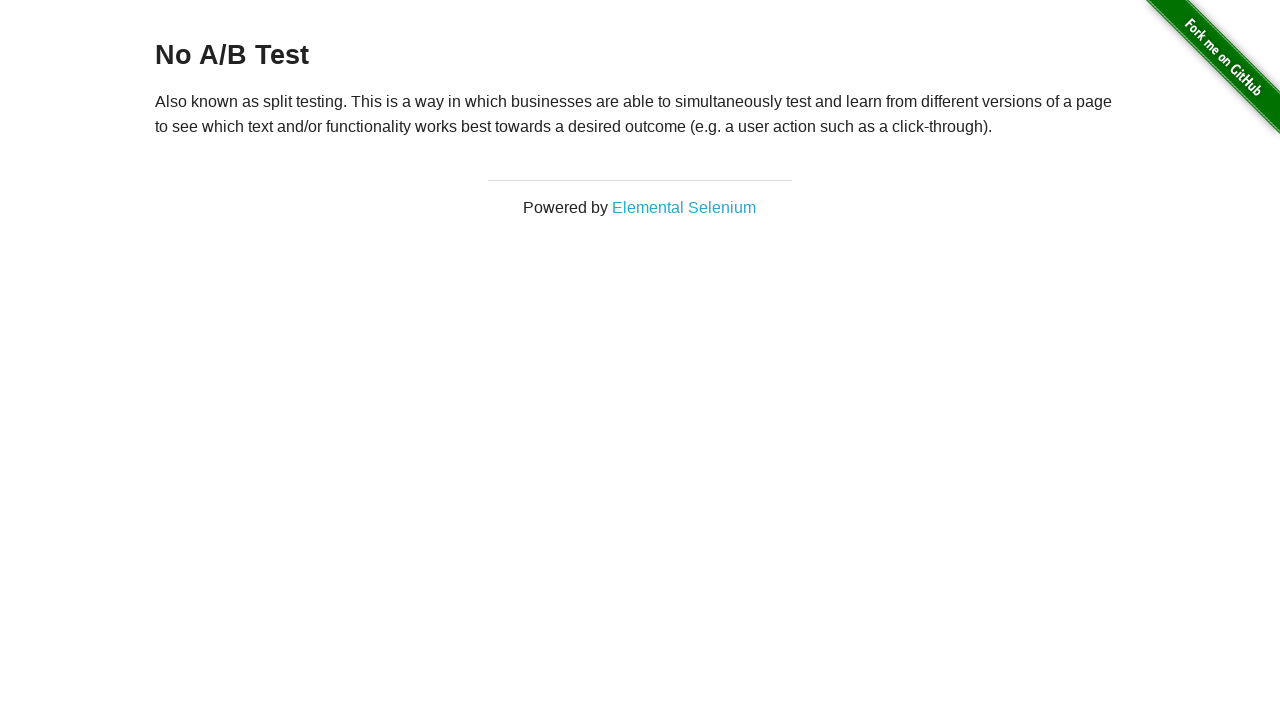

Waited for h3 heading to load after page reload
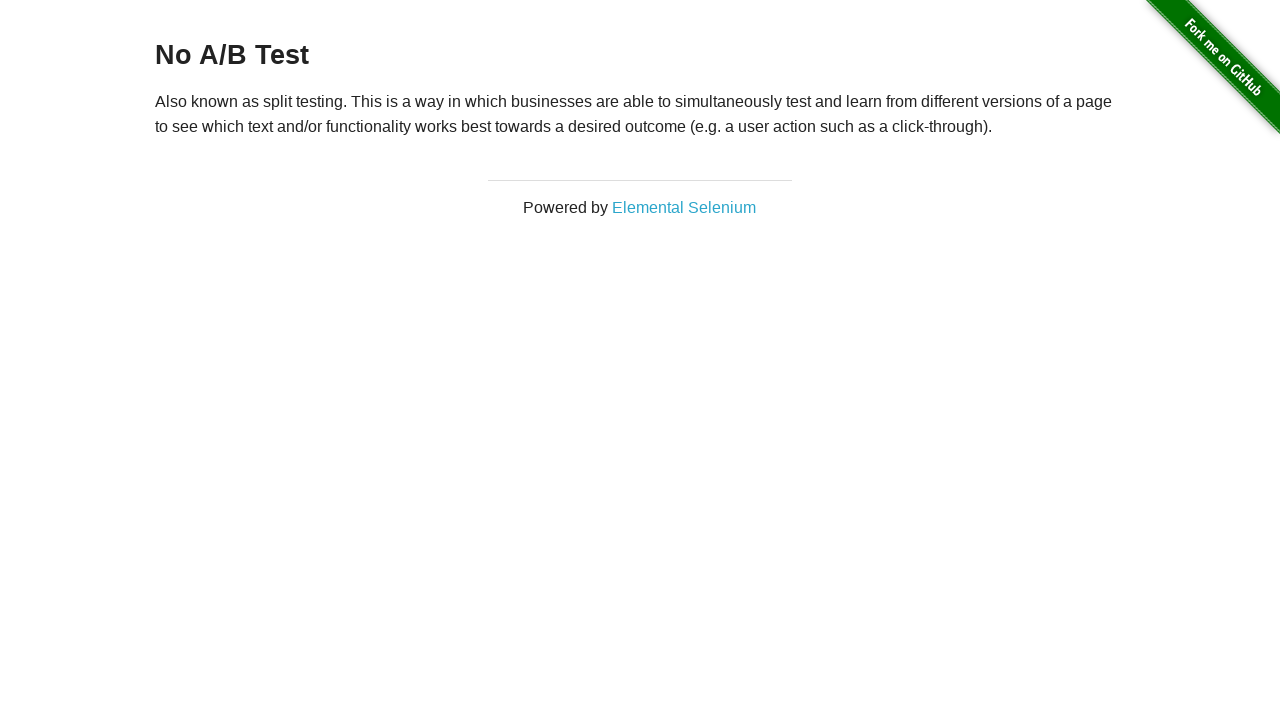

Retrieved heading text content after opt-out
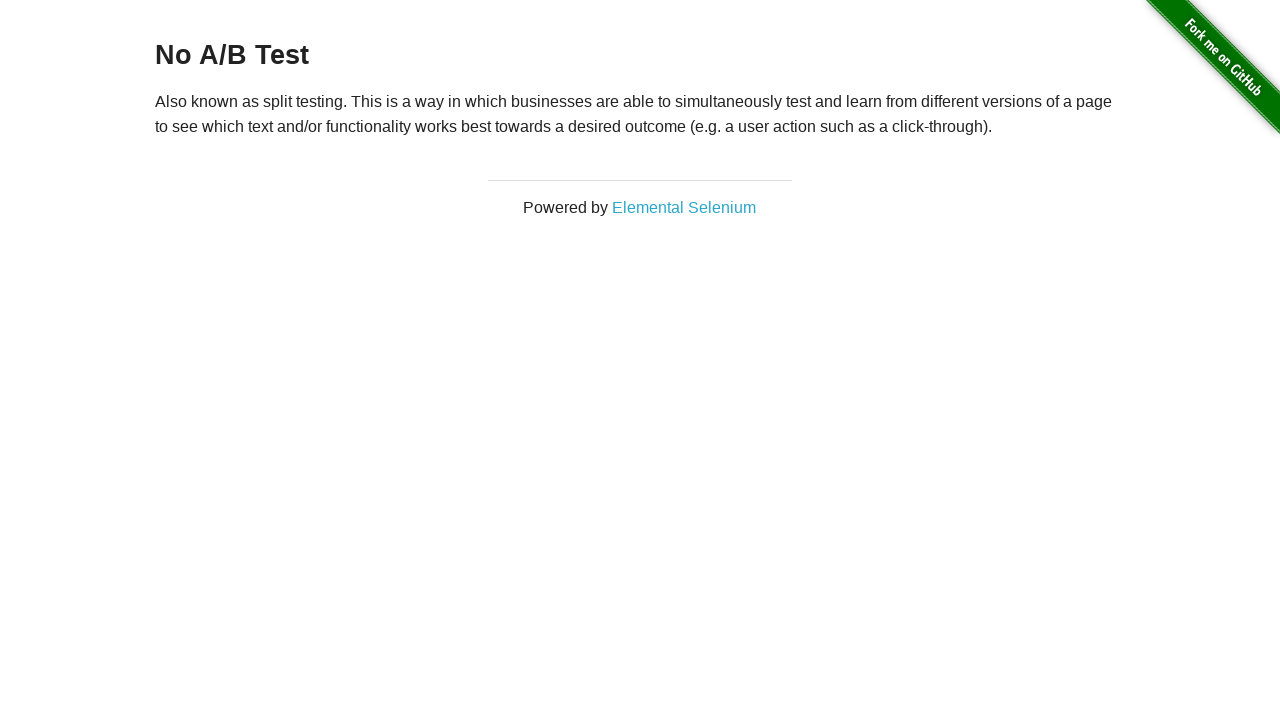

Verified heading now starts with 'No A/B Test' indicating opt-out was successful
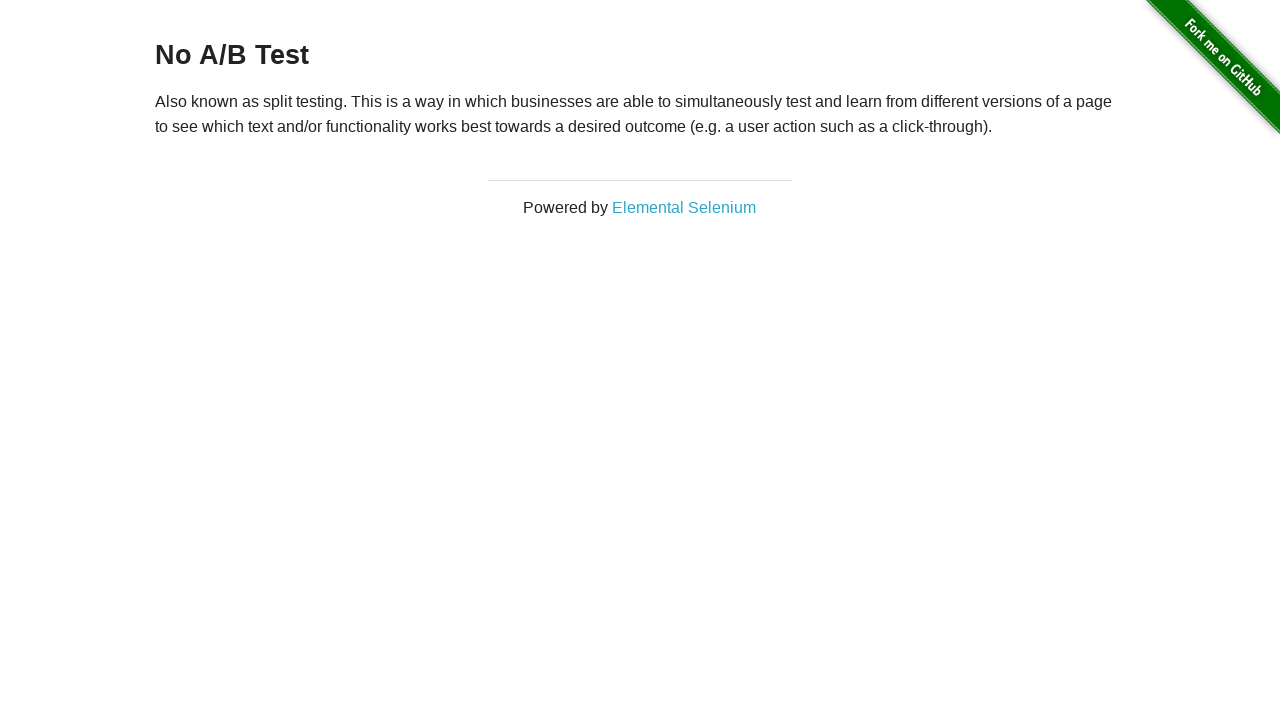

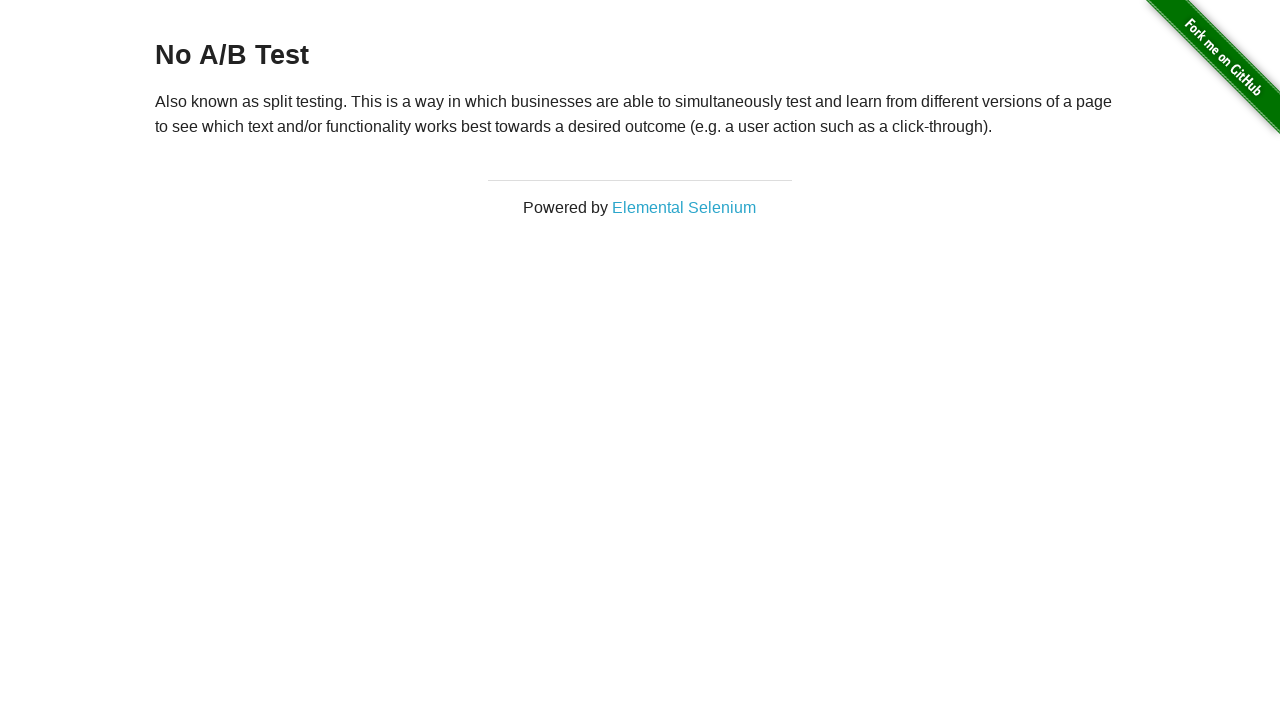